Tests that todo data persists after page reload

Starting URL: https://demo.playwright.dev/todomvc

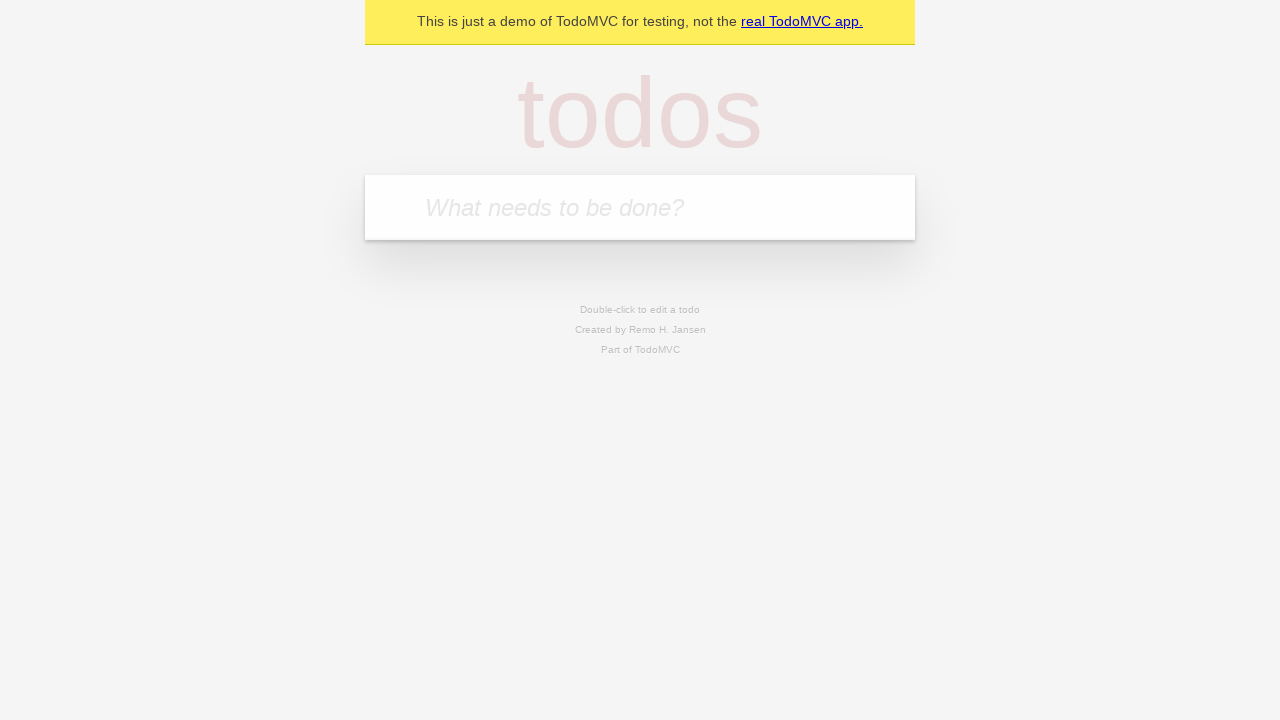

Filled todo input with 'buy some cheese' on internal:attr=[placeholder="What needs to be done?"i]
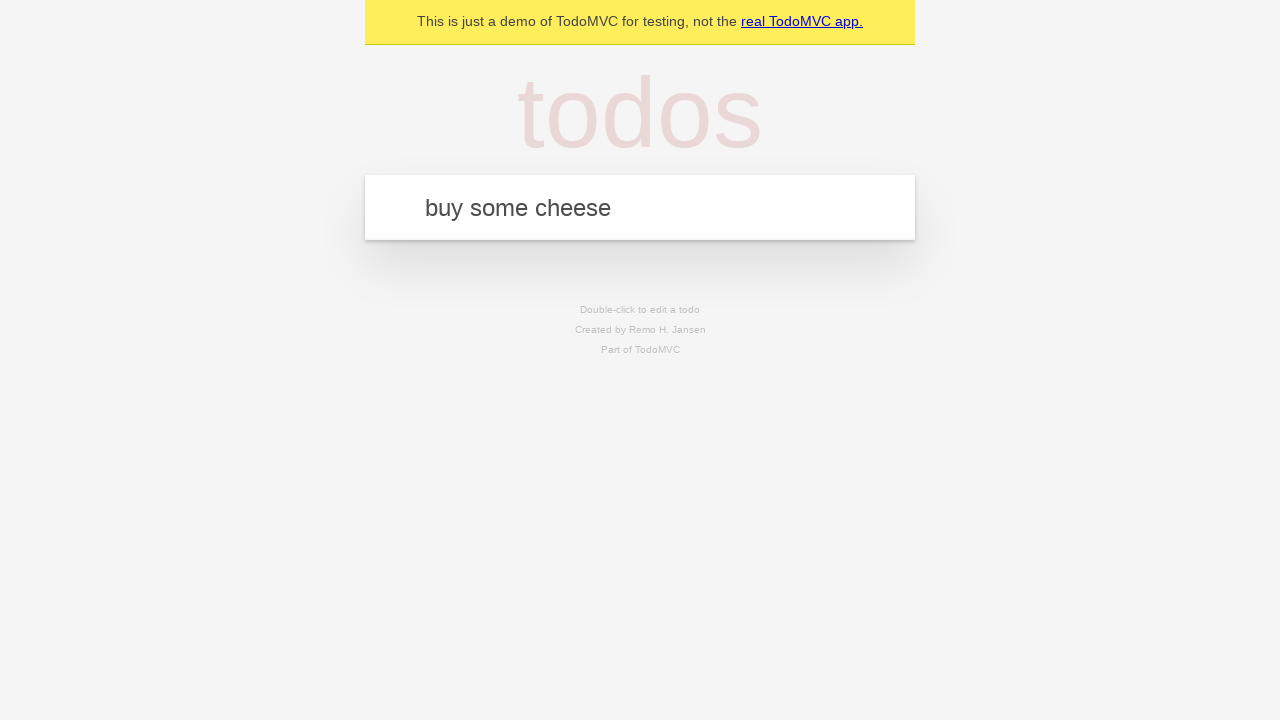

Pressed Enter to create first todo on internal:attr=[placeholder="What needs to be done?"i]
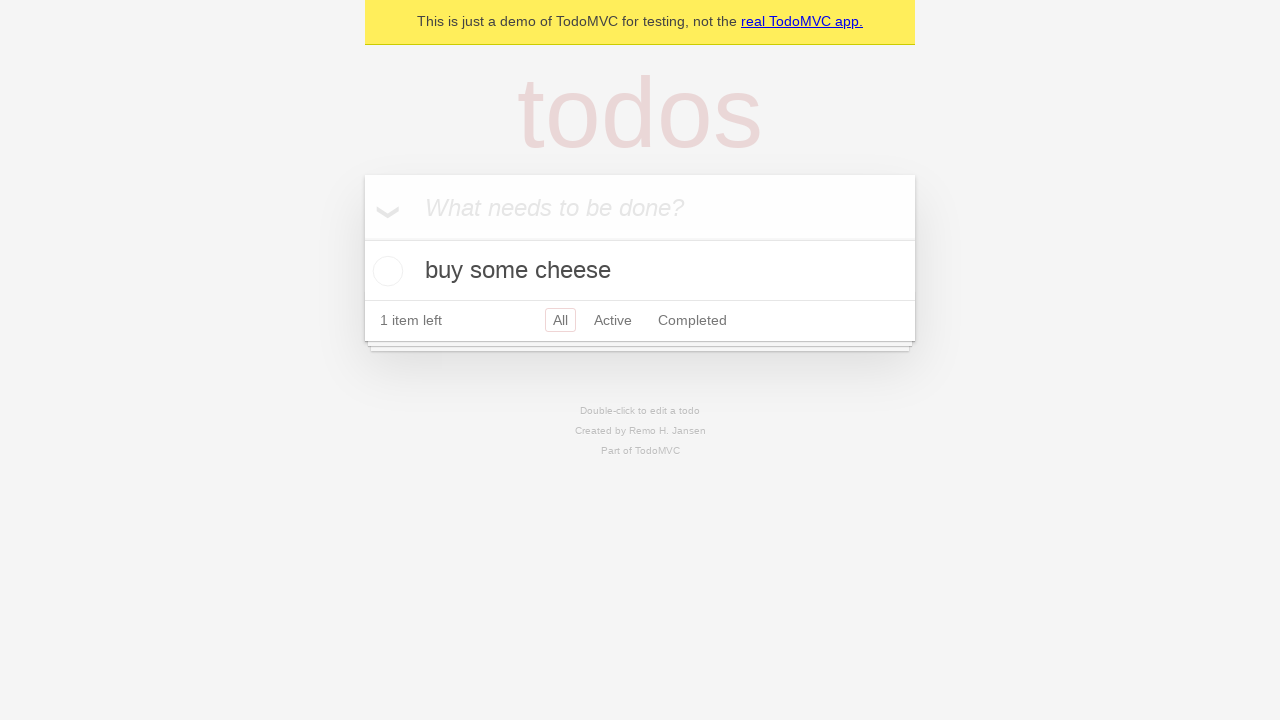

Filled todo input with 'feed the cat' on internal:attr=[placeholder="What needs to be done?"i]
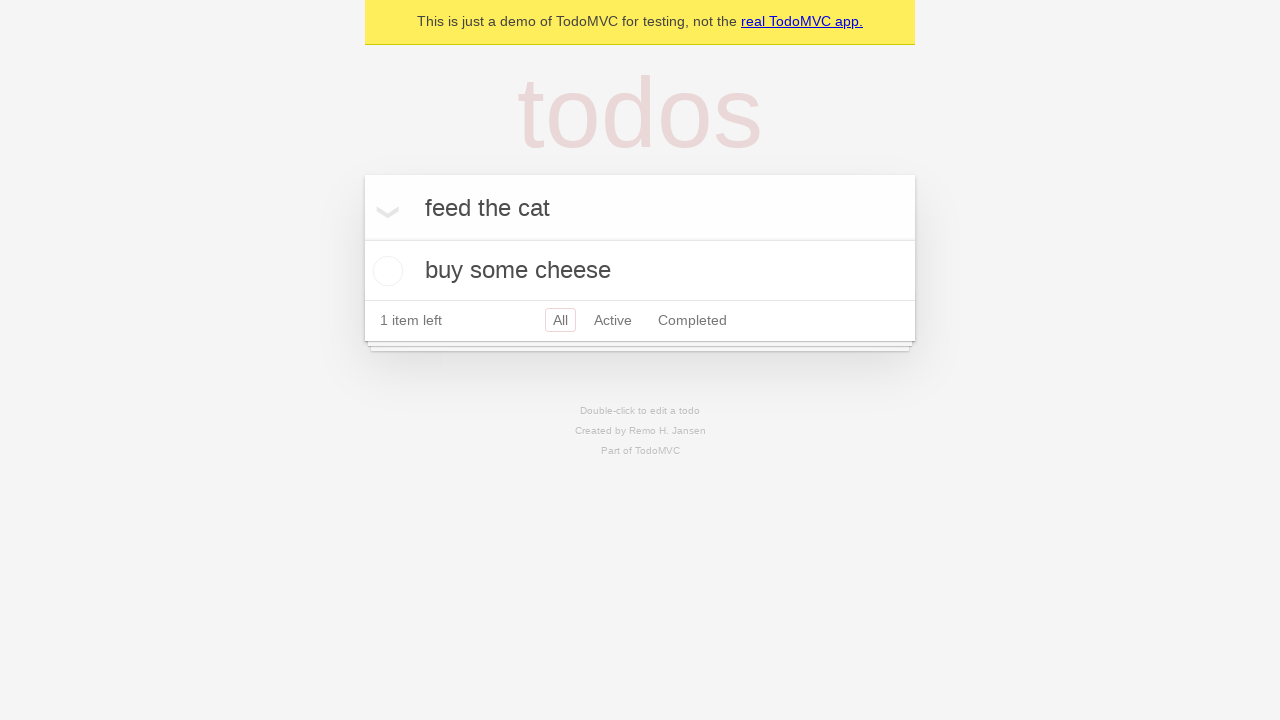

Pressed Enter to create second todo on internal:attr=[placeholder="What needs to be done?"i]
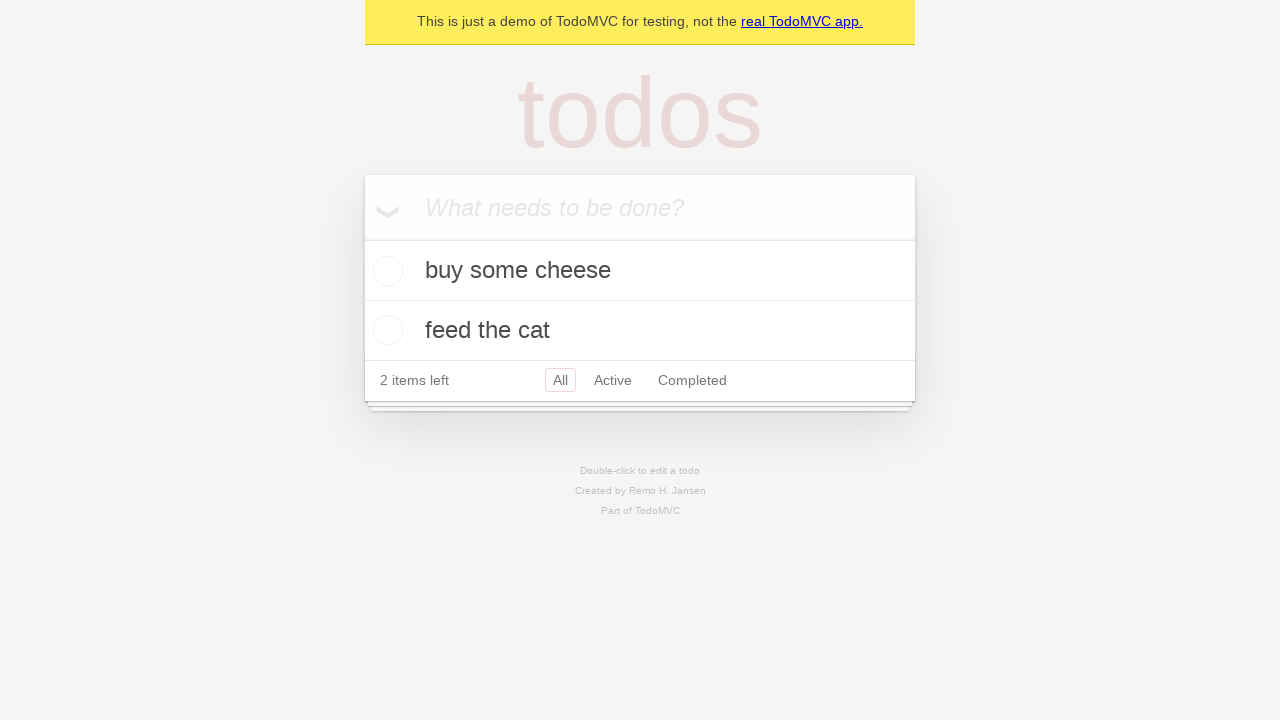

Checked first todo item at (385, 271) on internal:testid=[data-testid="todo-item"s] >> nth=0 >> internal:role=checkbox
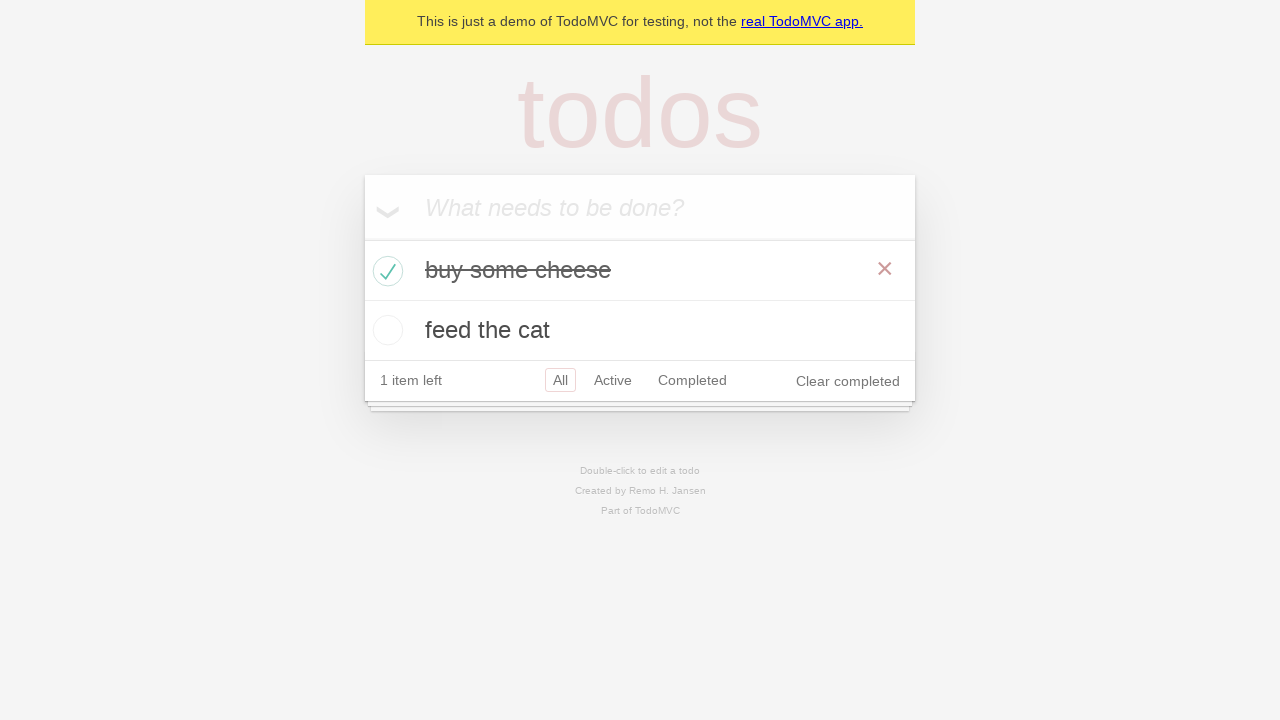

Reloaded page to verify data persistence
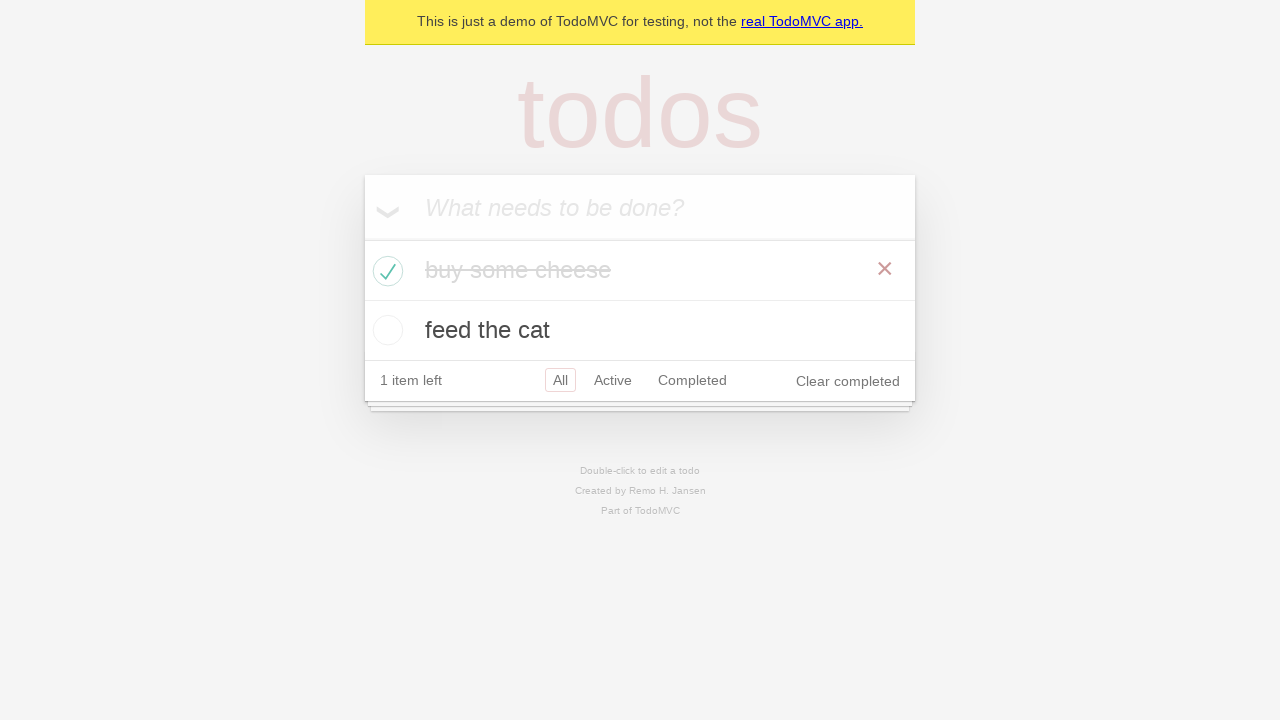

Waited for todo items to load after page reload
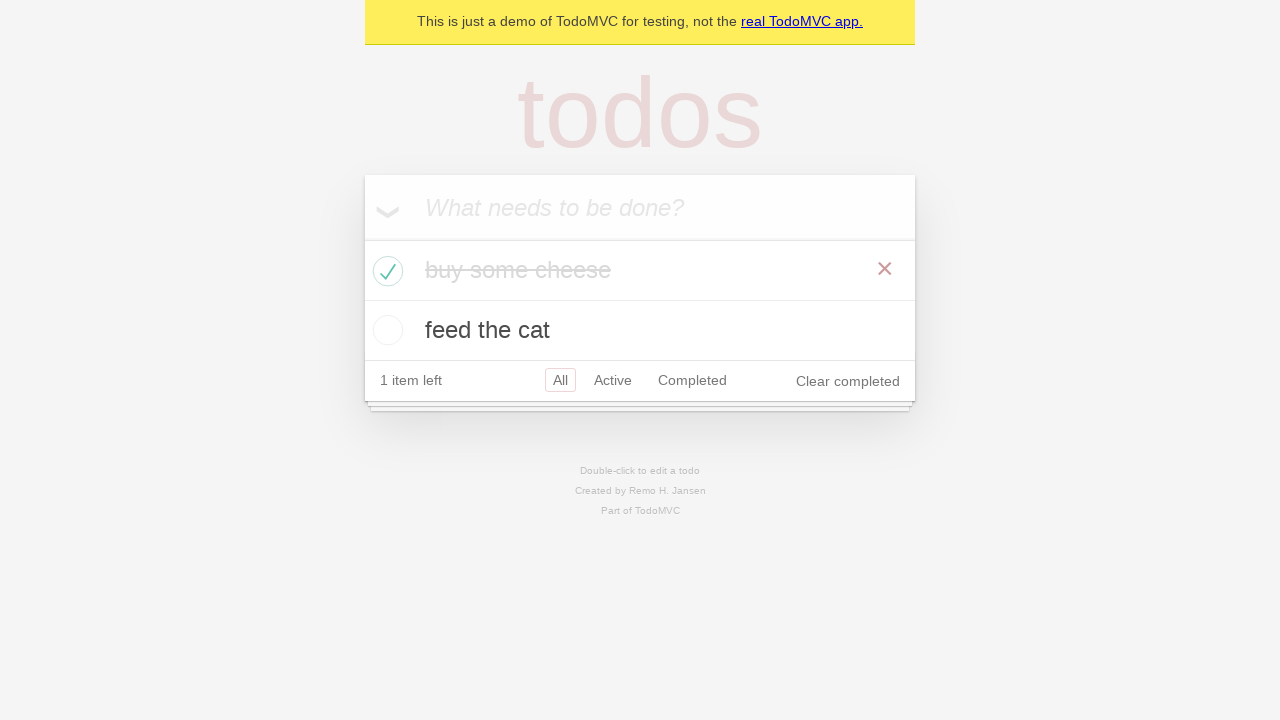

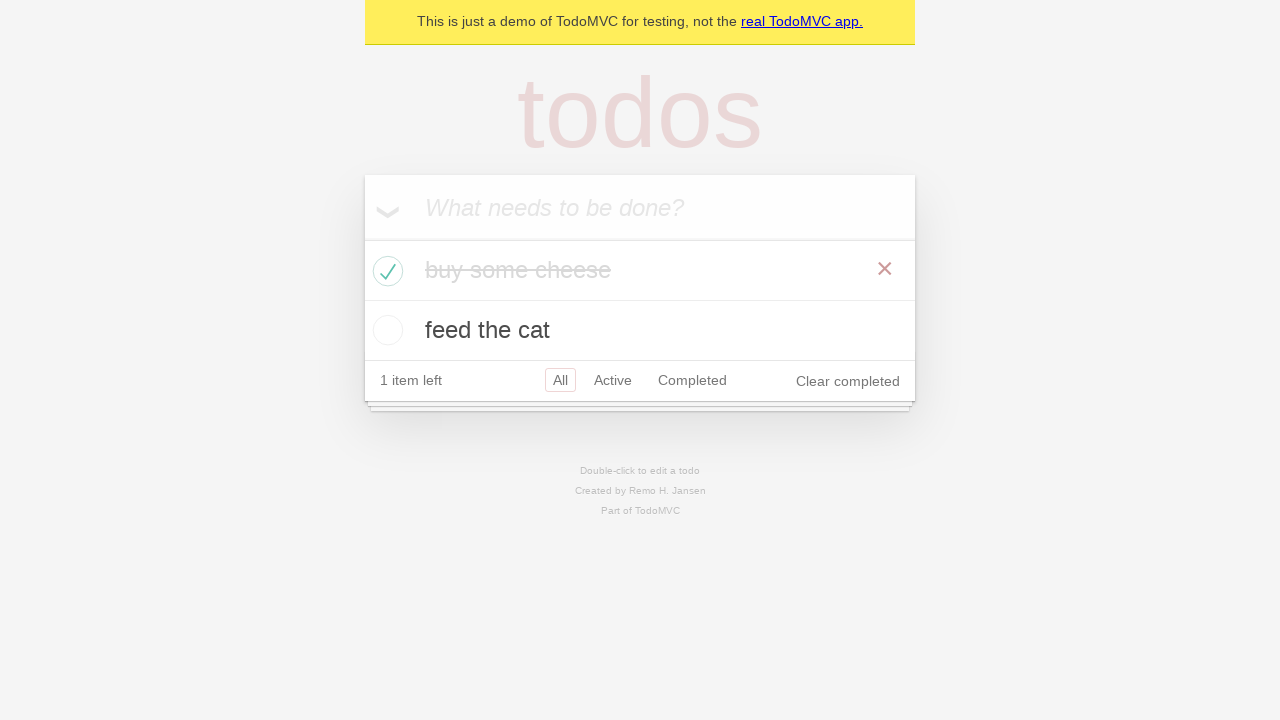